Tests navigation from the home page to the About Us page by clicking the about link and verifying page navigation

Starting URL: https://v1.training-support.net

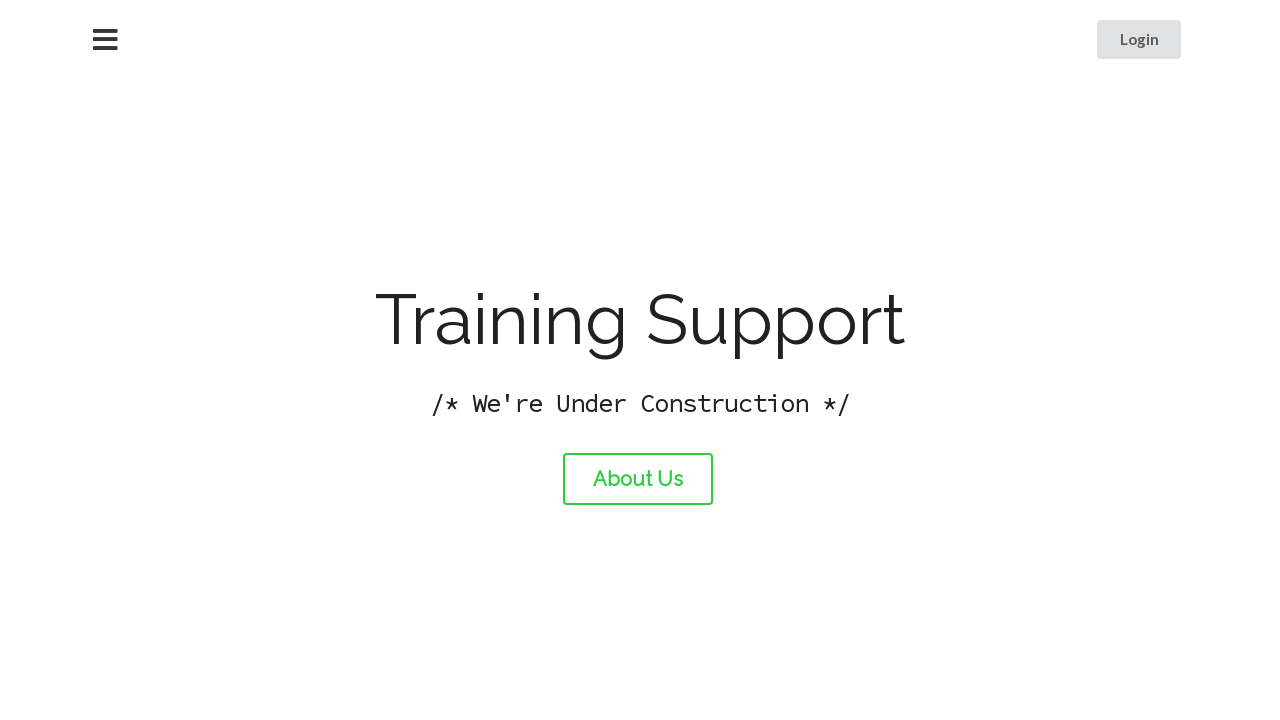

Clicked the About Us link to navigate from home page at (638, 479) on #about-link
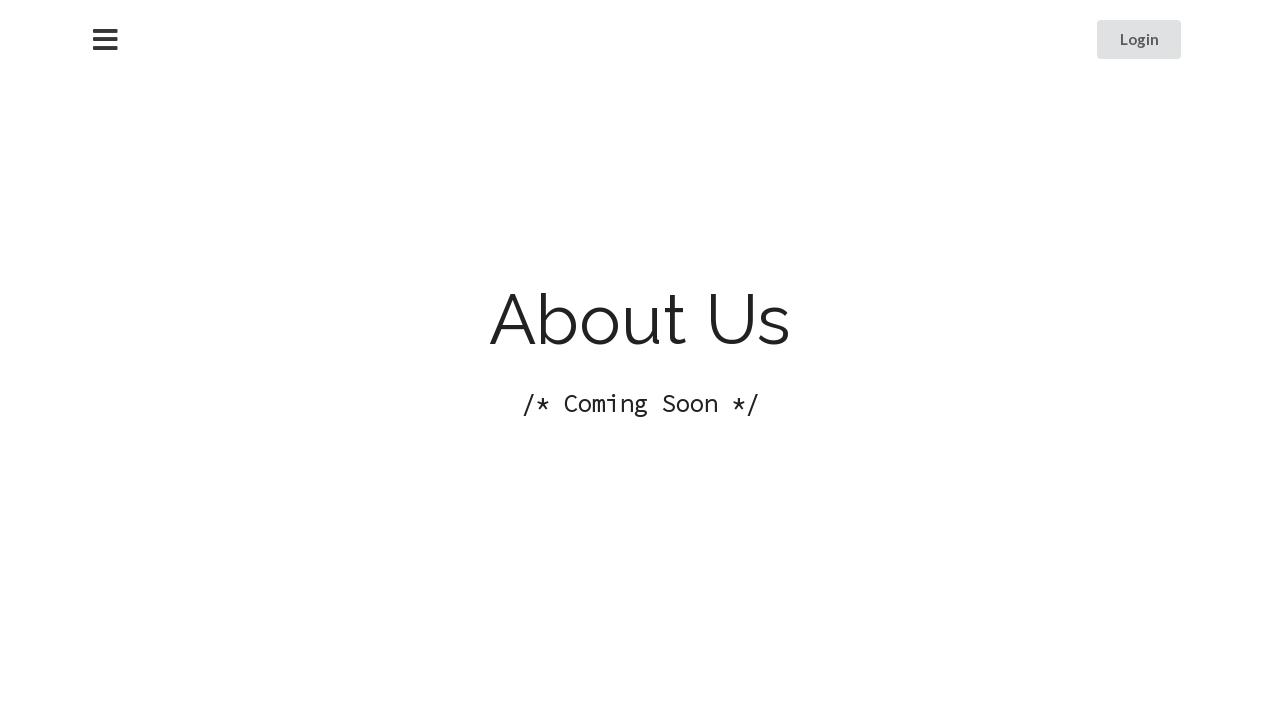

Page navigation completed and DOM content loaded
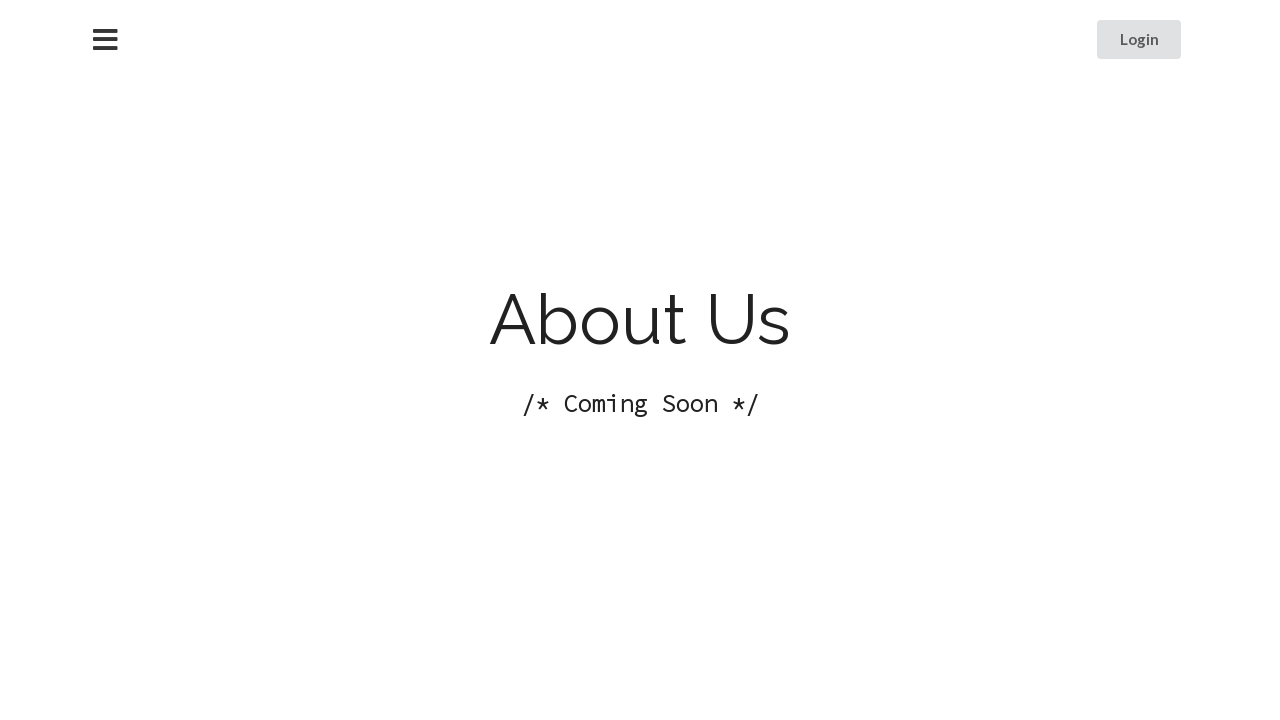

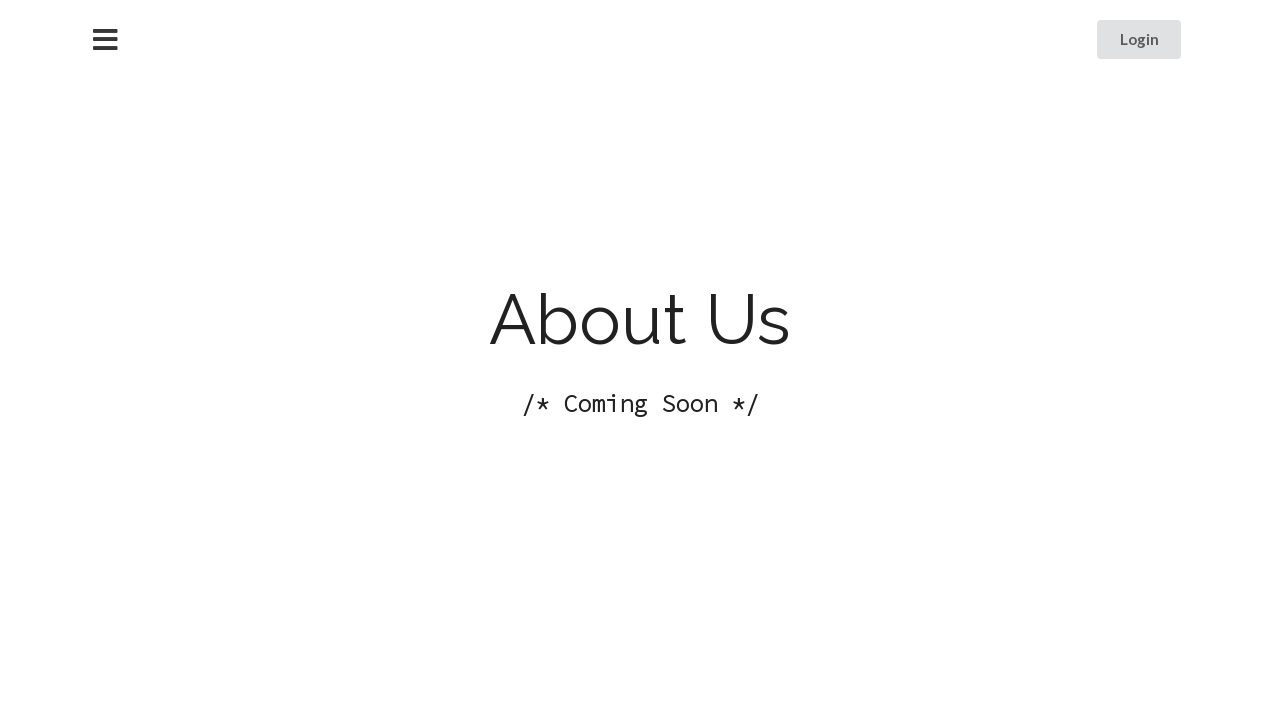